Tests a drag-and-drop puzzle game by navigating to the puzzle page and dragging 4 puzzle pieces to their corresponding drop zones, then verifying a congratulations alert appears.

Starting URL: https://material.playwrightvn.com/

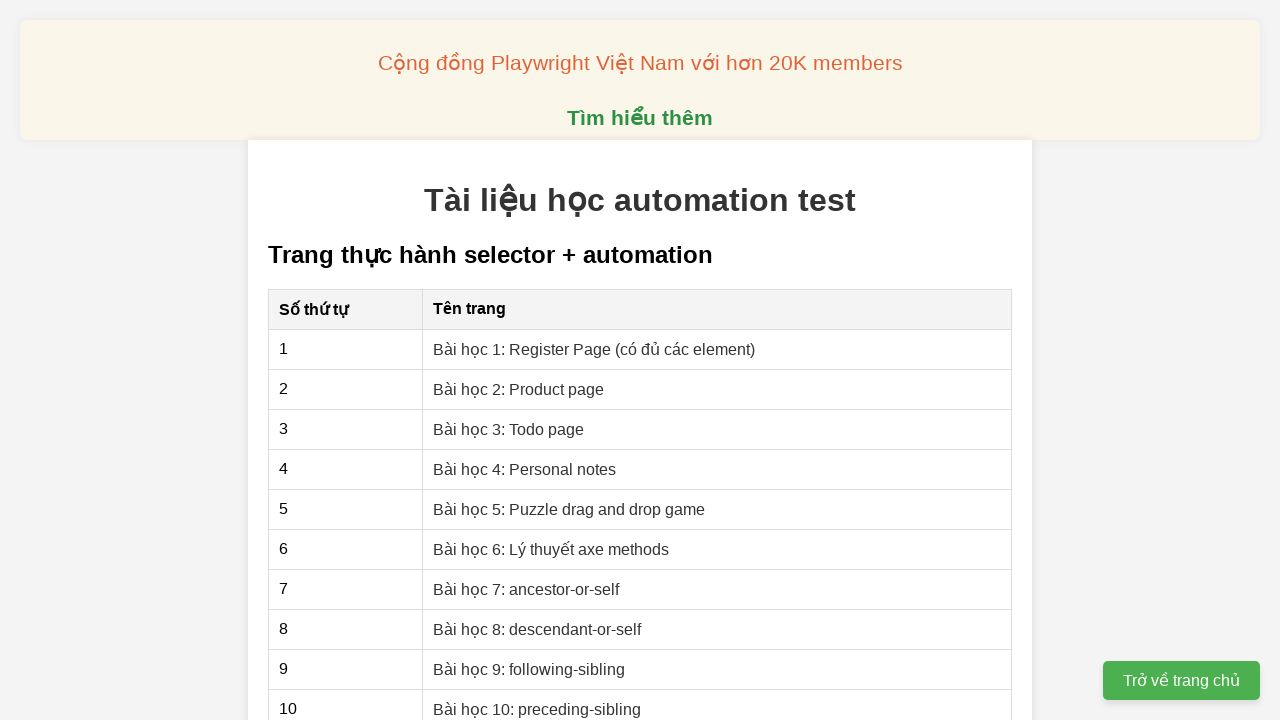

Clicked on Puzzle drag and drop game lesson link at (569, 509) on xpath=//a[contains(text(),'Bài học 5: Puzzle drag and drop game')]
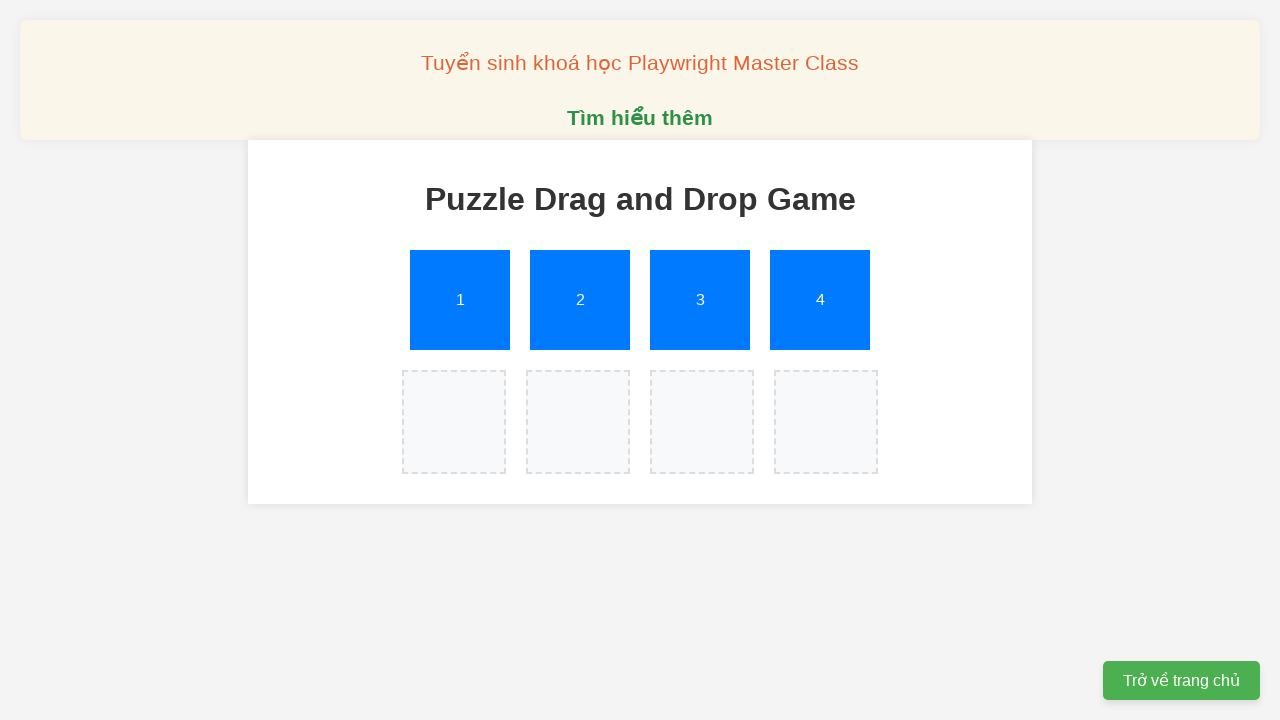

Set up dialog handler for congratulations alert
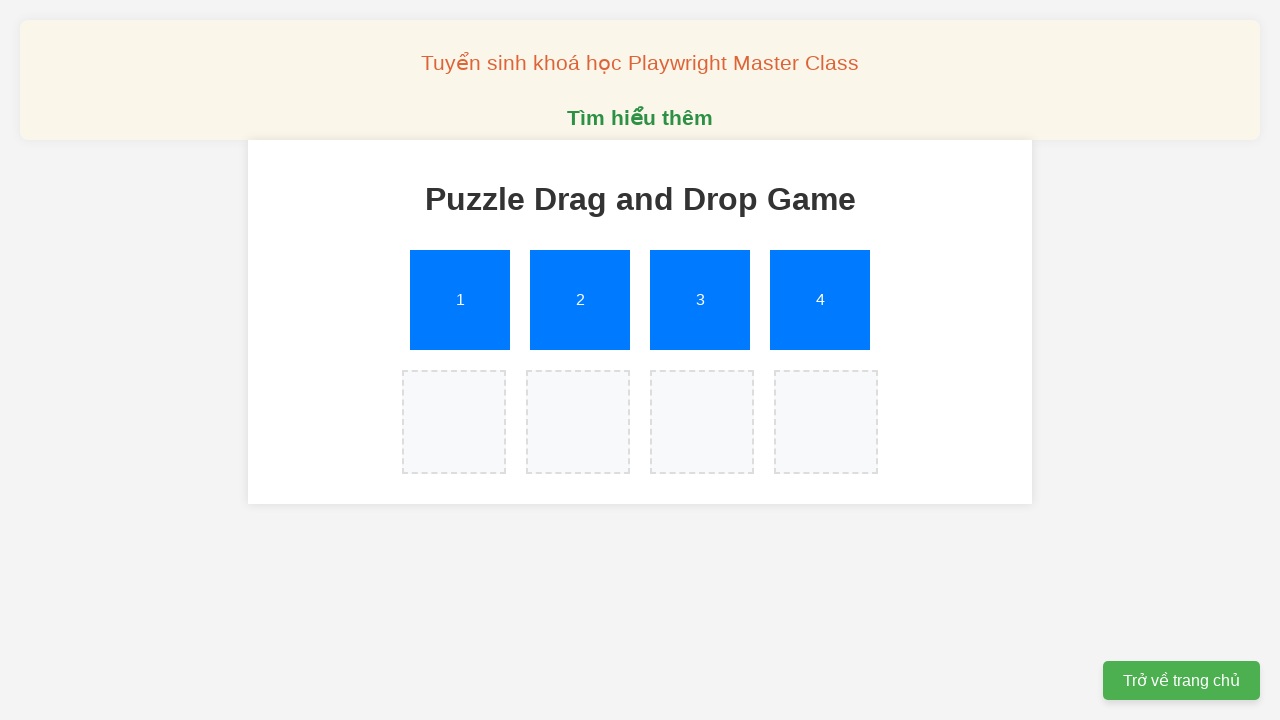

Dragged puzzle piece 1 to drop zone 1 at (454, 422)
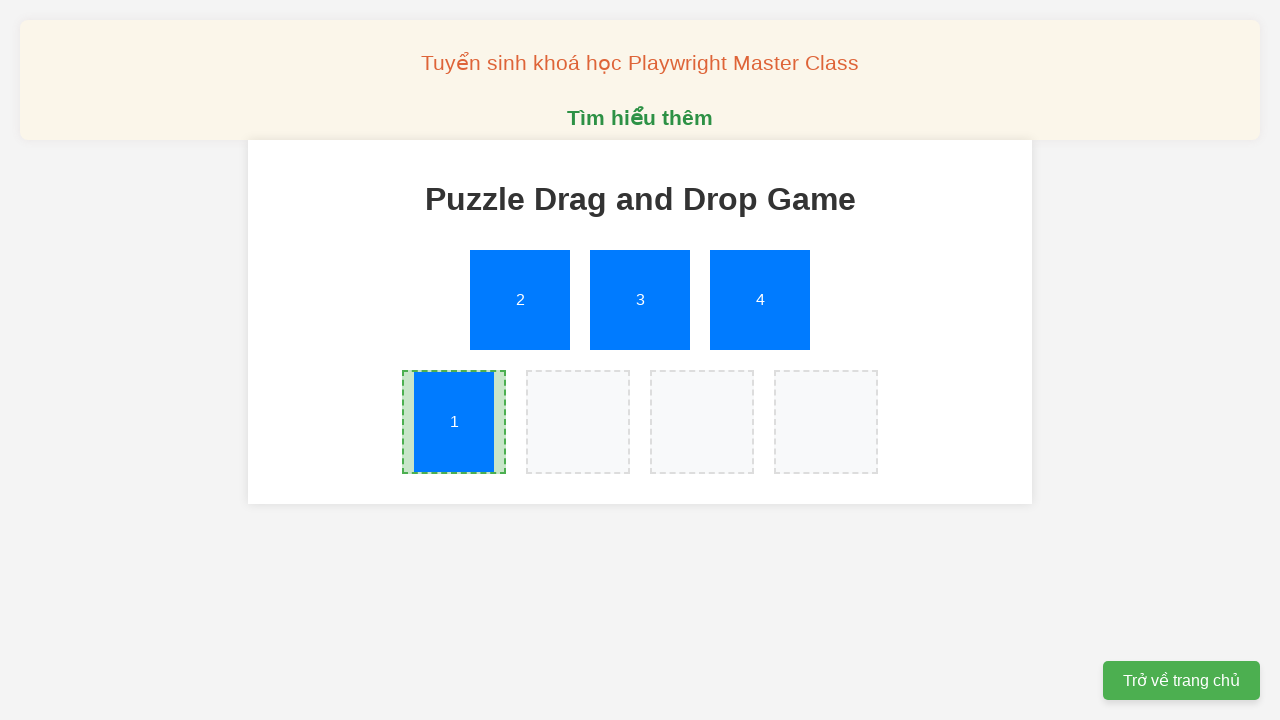

Dragged puzzle piece 2 to drop zone 2 at (578, 422)
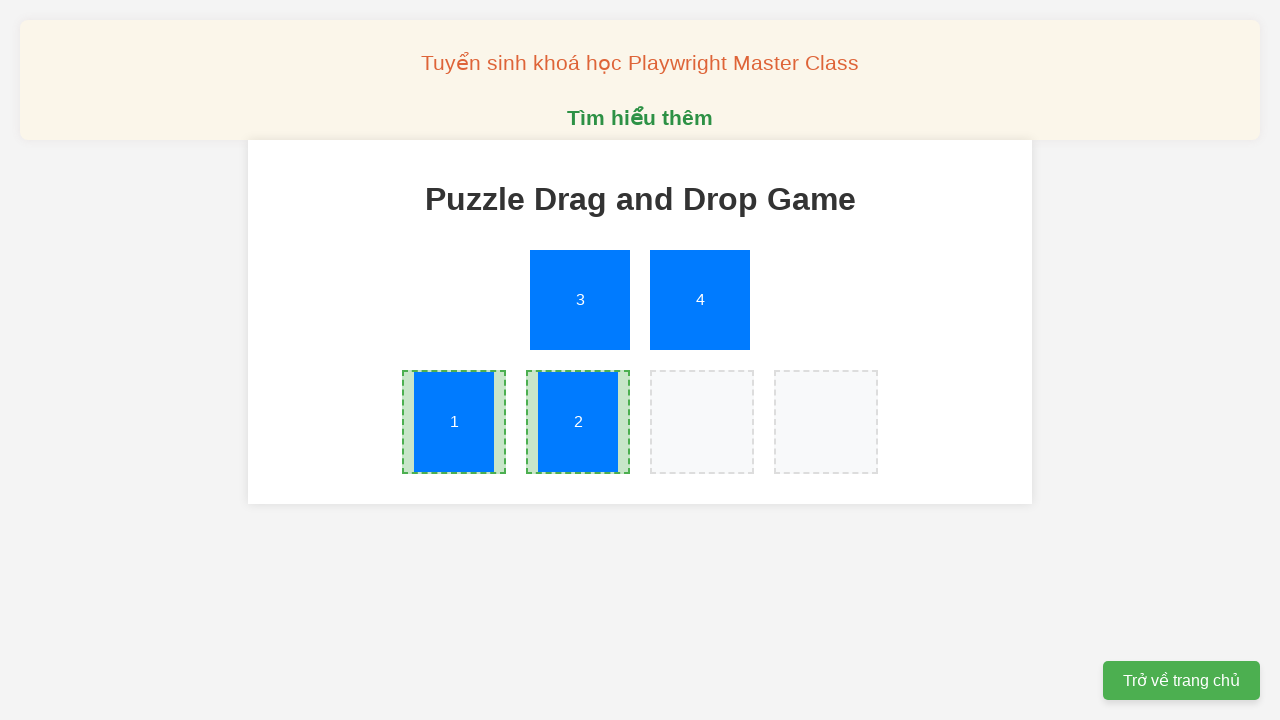

Dragged puzzle piece 3 to drop zone 3 at (702, 422)
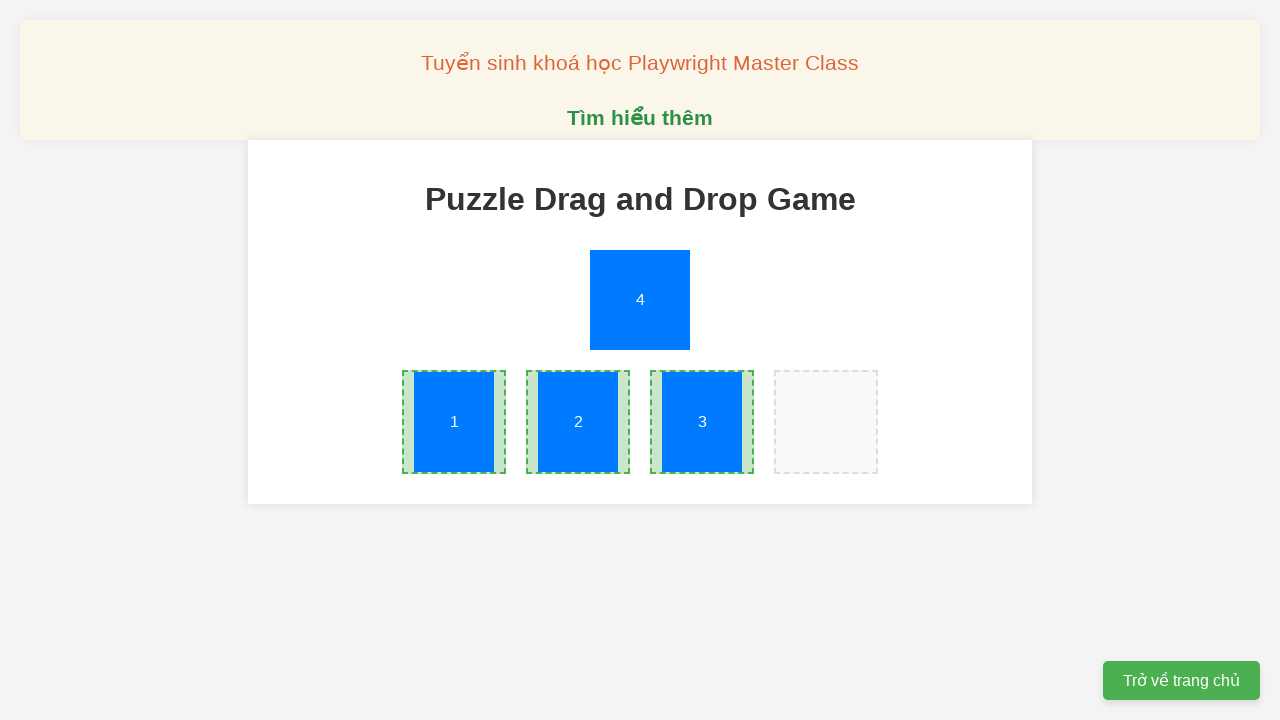

Dragged puzzle piece 4 to drop zone 4 at (826, 422)
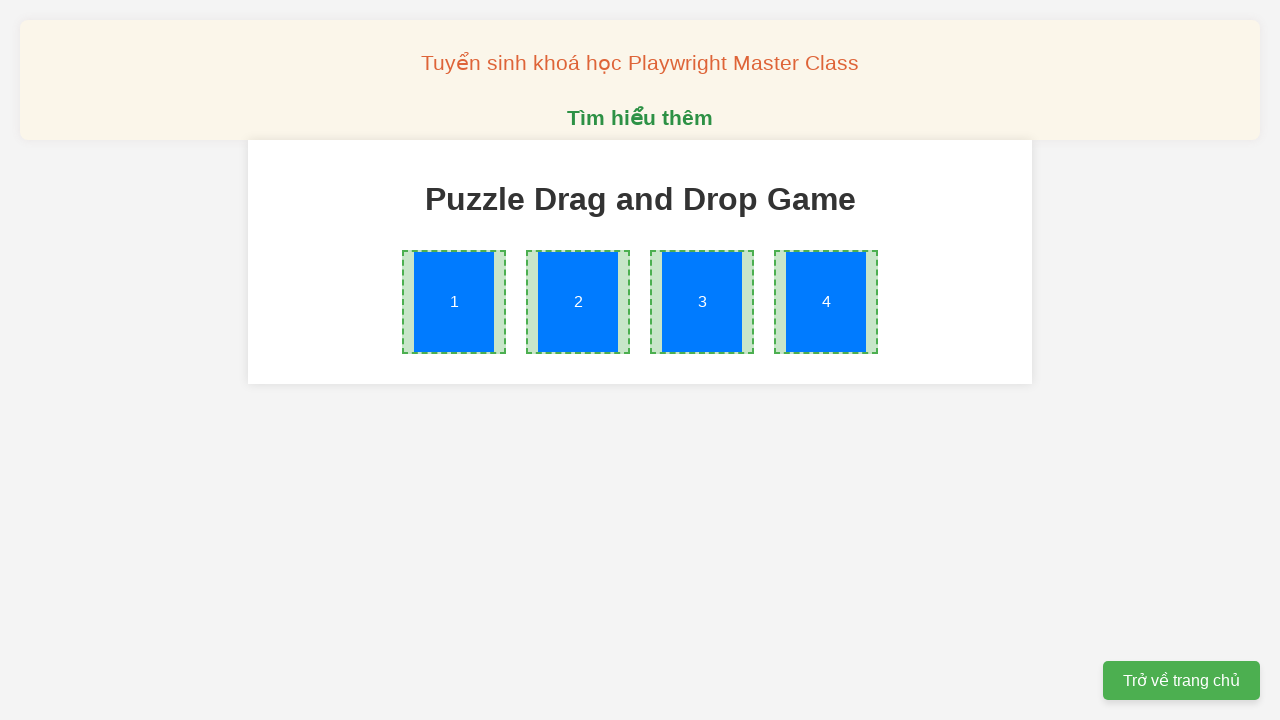

Waited 1 second for puzzle completion and congratulations alert
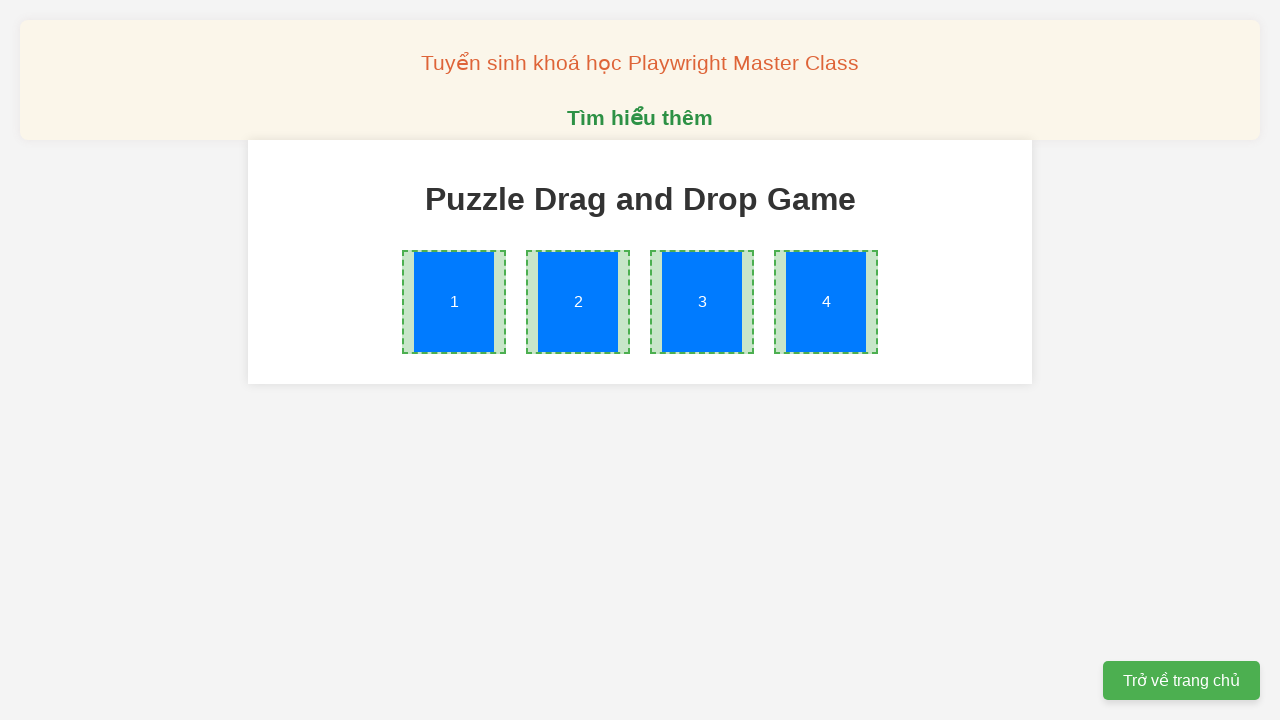

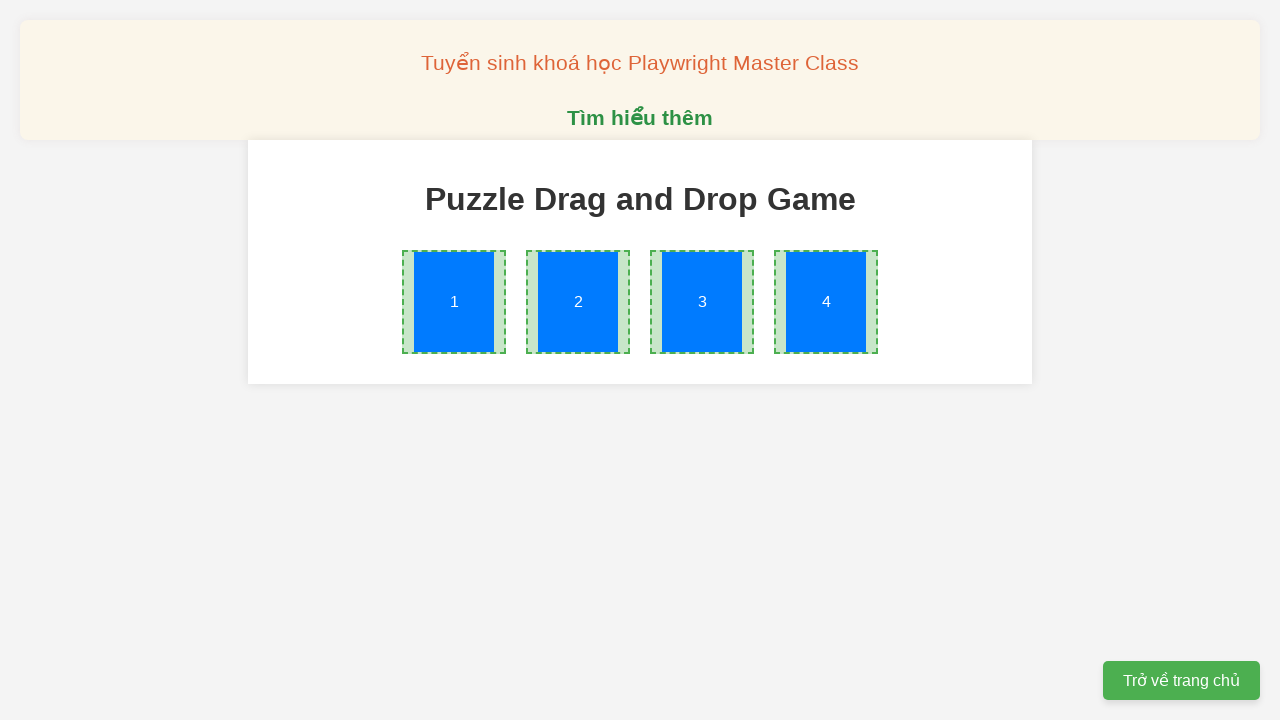